Tests autocomplete dropdown functionality by typing partial text, navigating through suggestions with arrow keys, and selecting an option

Starting URL: https://qaclickacademy.com/practice.php

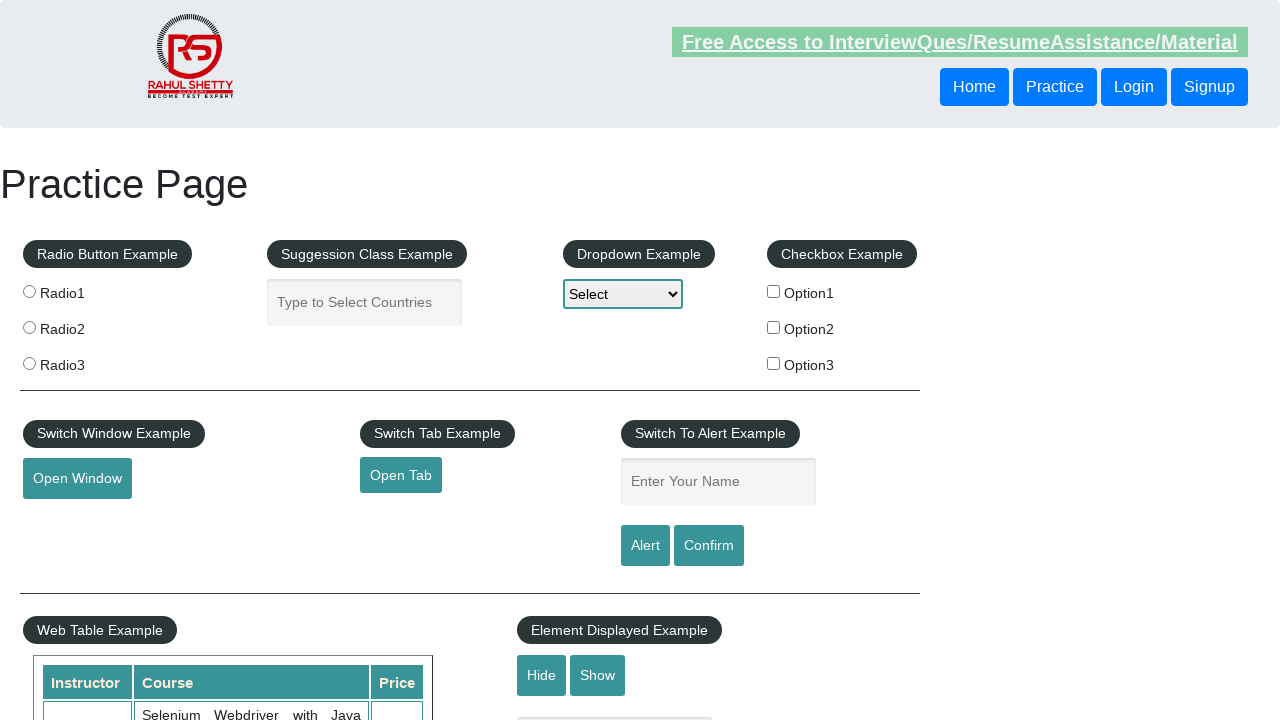

Filled autocomplete field with 'Ind' on #autocomplete
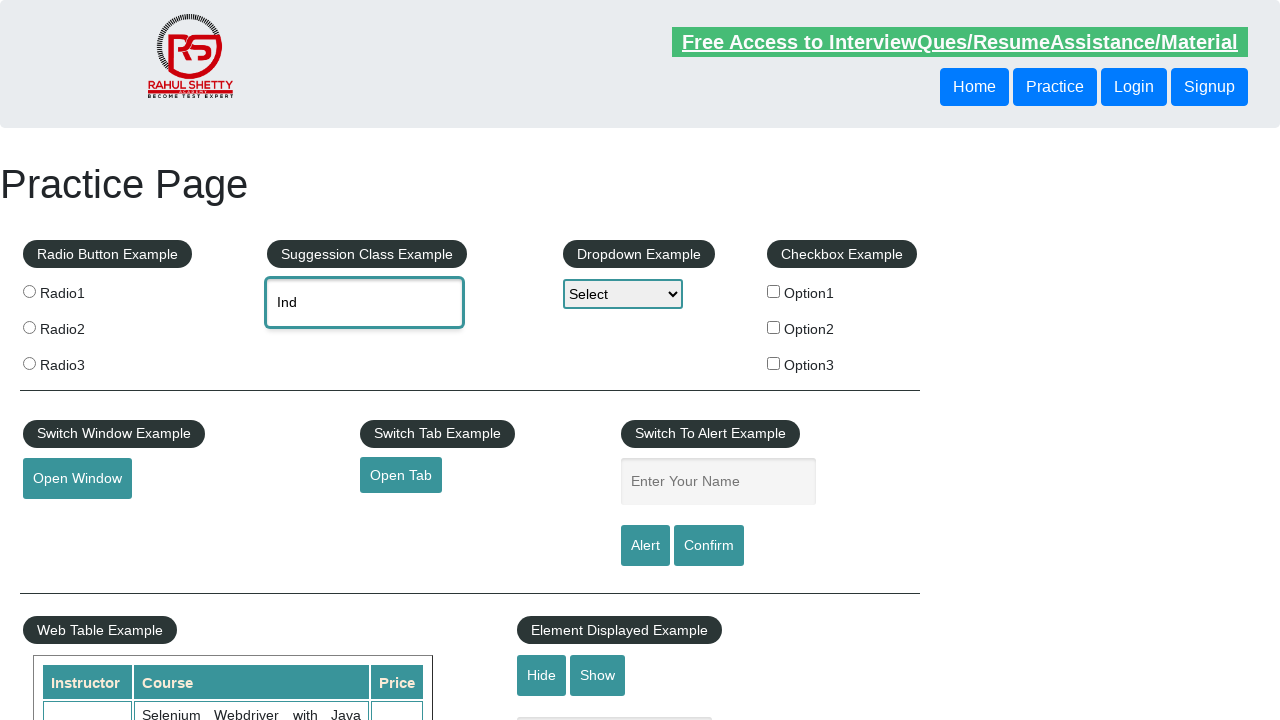

Waited for autocomplete suggestions to appear
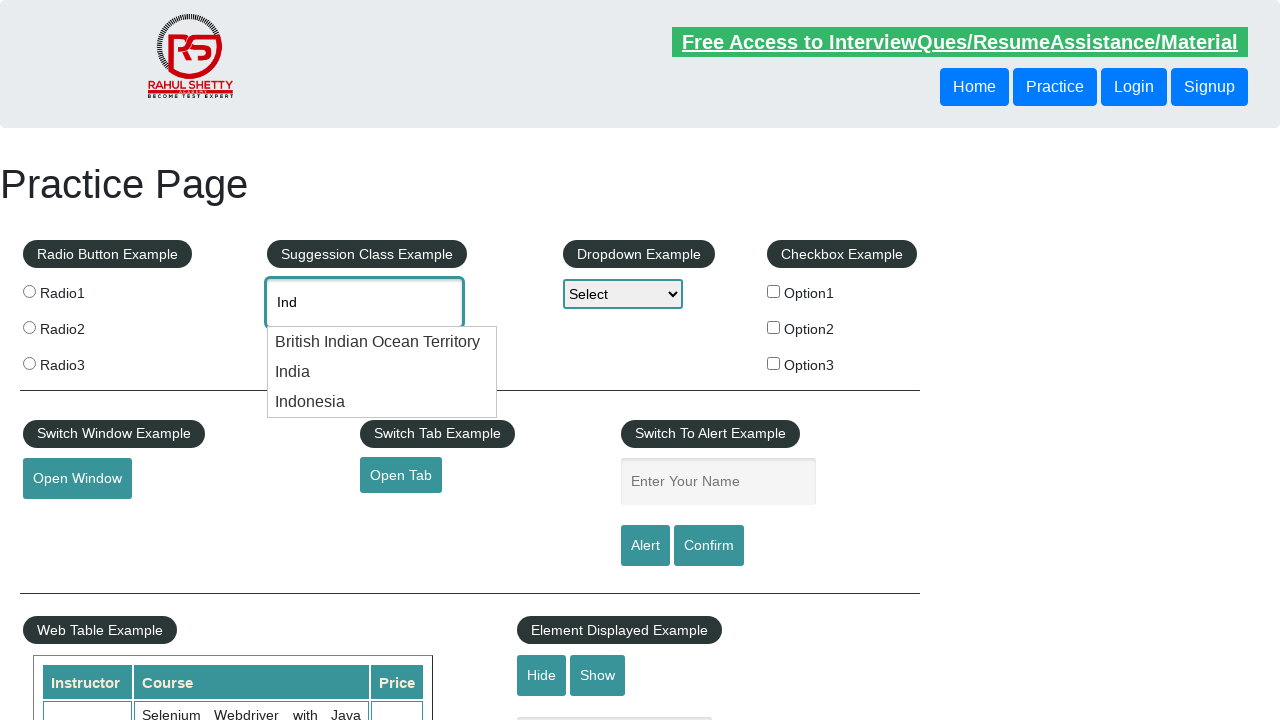

Pressed ArrowDown to navigate to first suggestion on #autocomplete
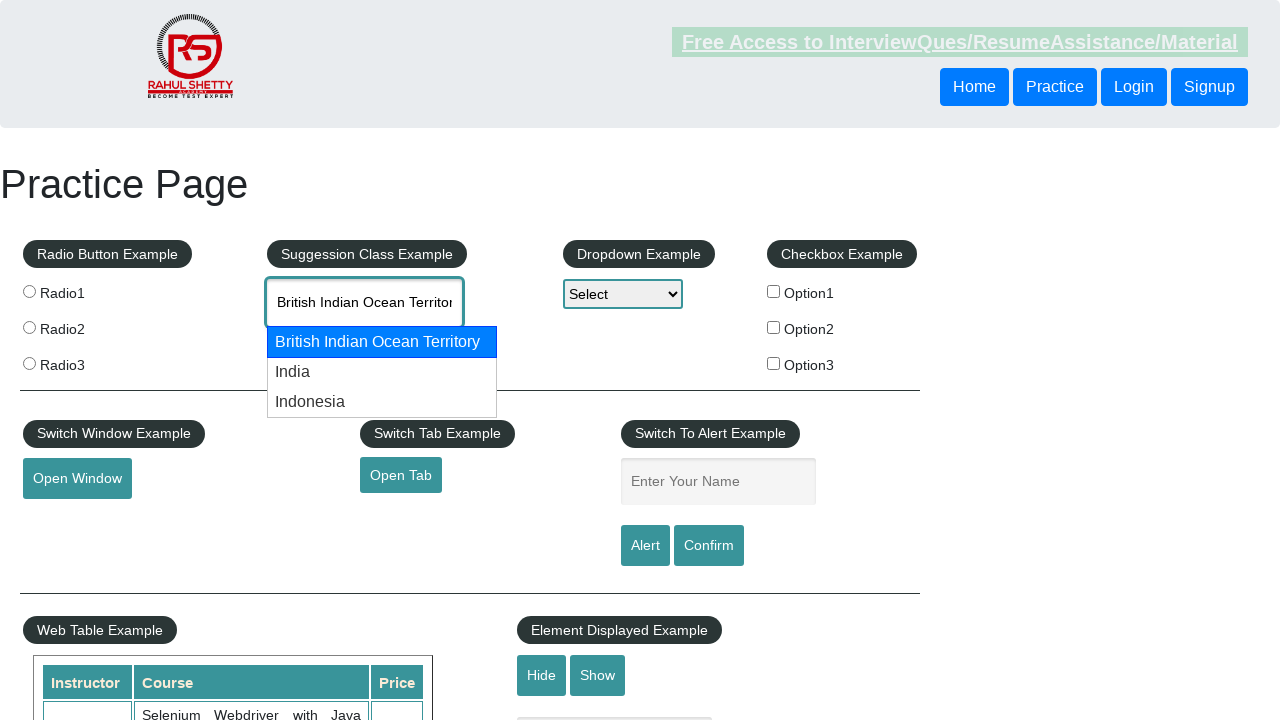

Pressed ArrowDown to navigate to second suggestion on #autocomplete
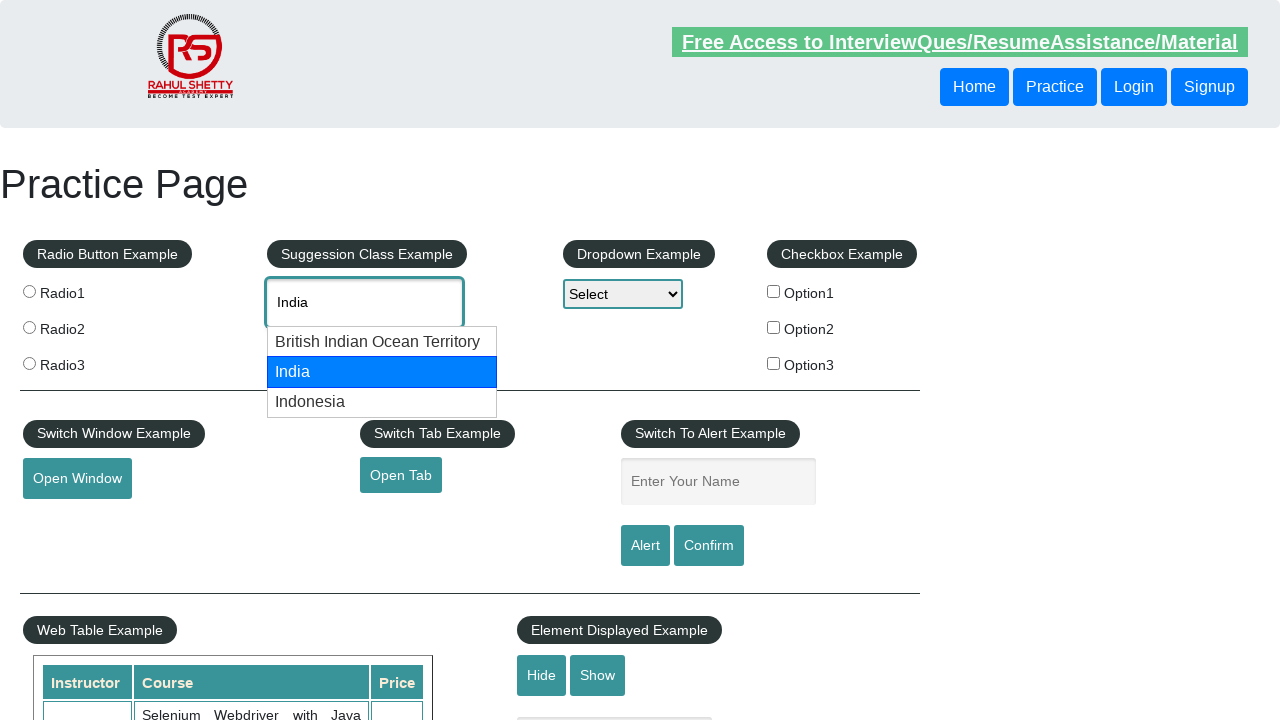

Pressed Enter to select the highlighted autocomplete option on #autocomplete
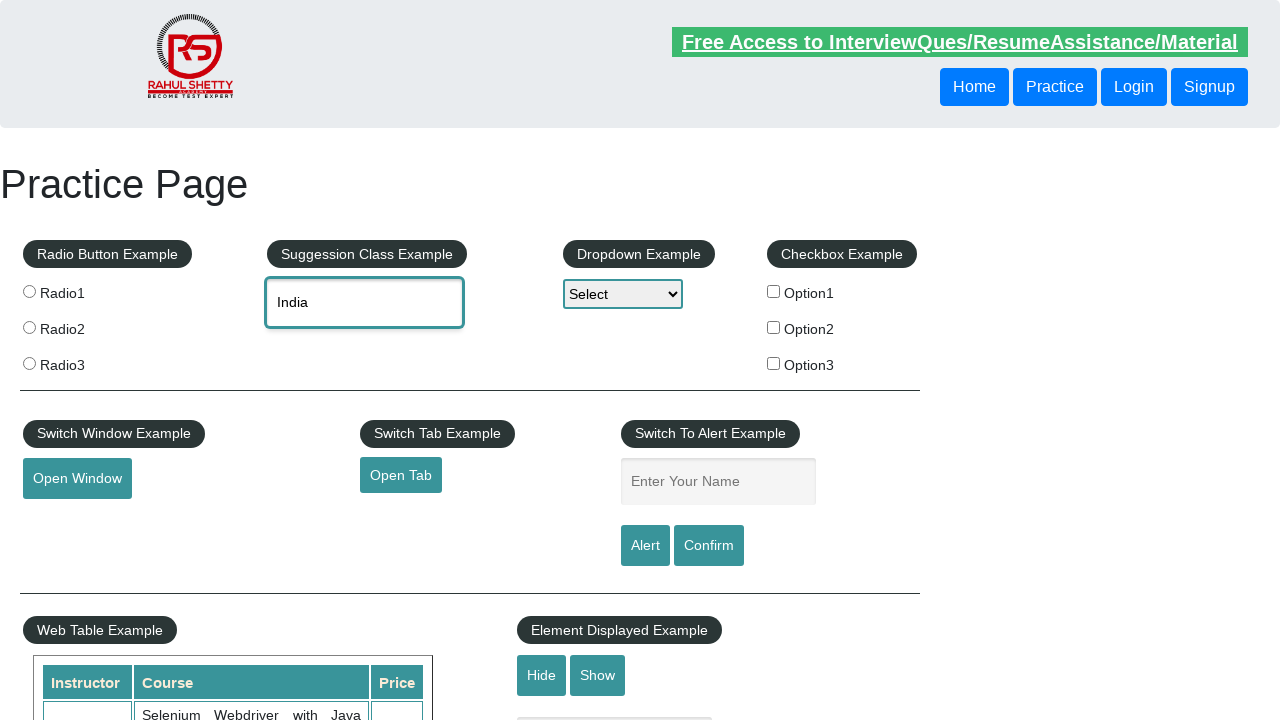

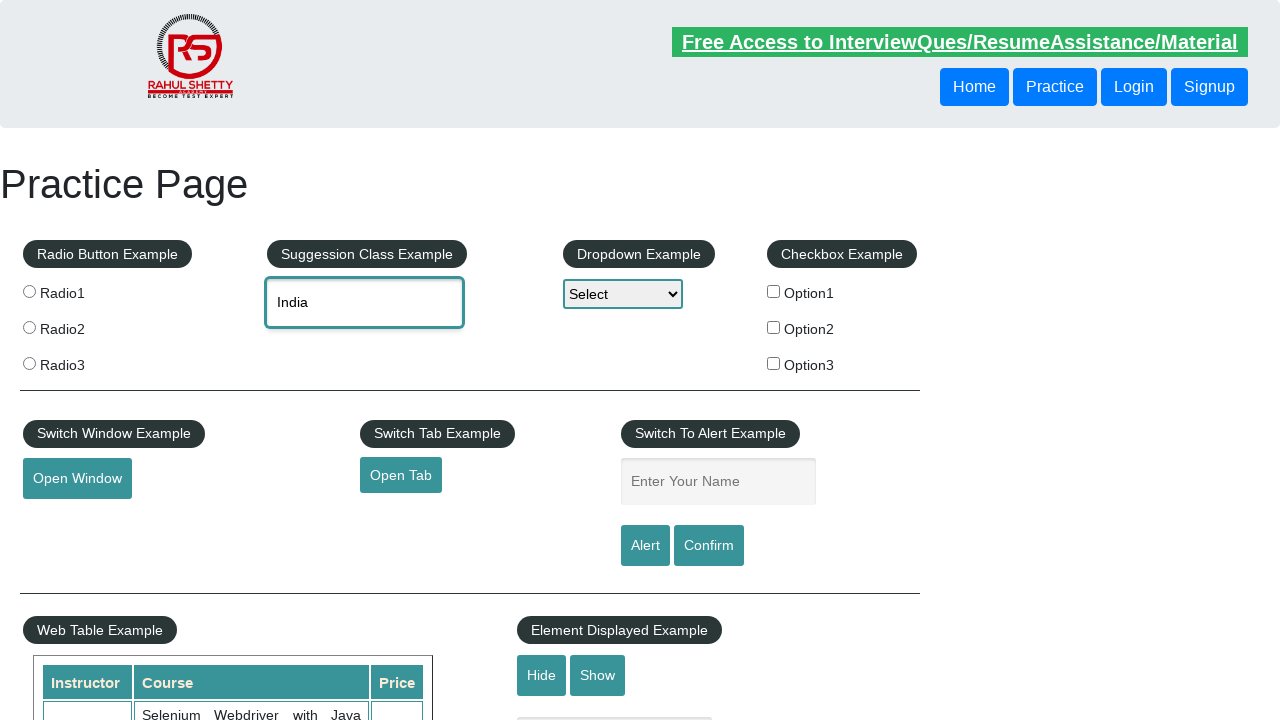